Verifies that the CanadaWanderlust home page loads correctly by checking the page title

Starting URL: https://www.canadawanderlust.com

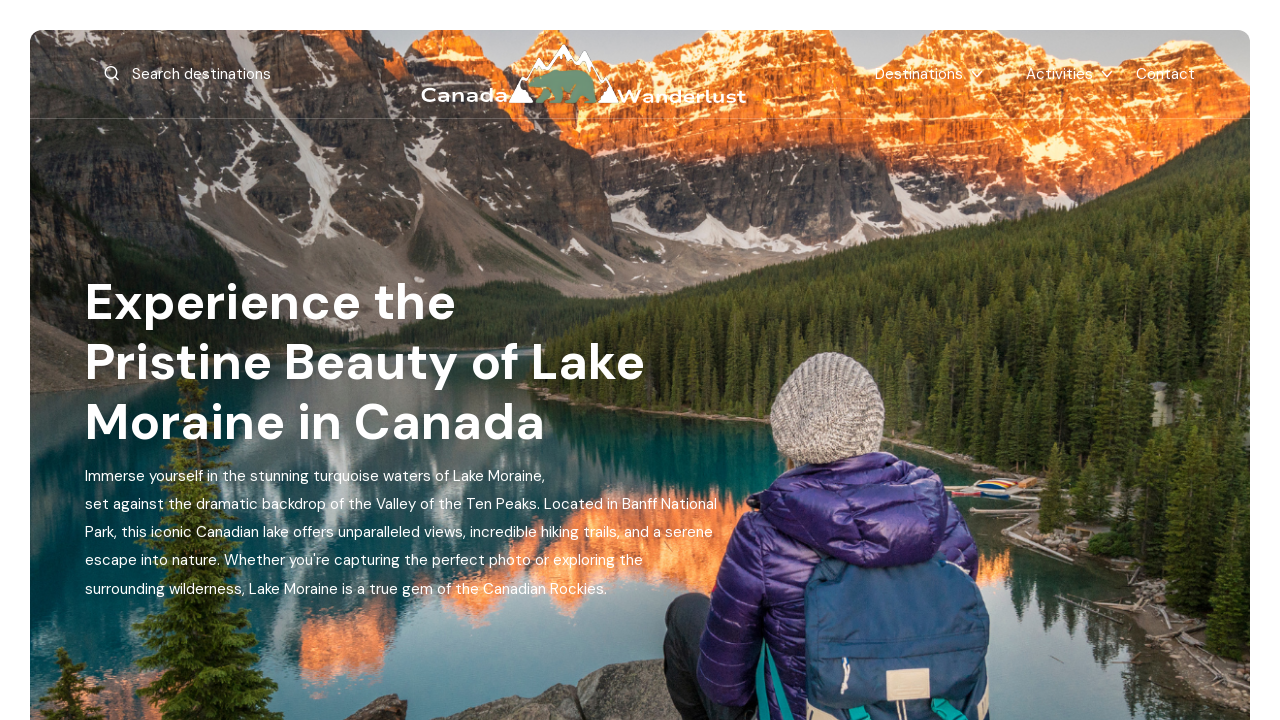

Waited for page DOM to finish loading
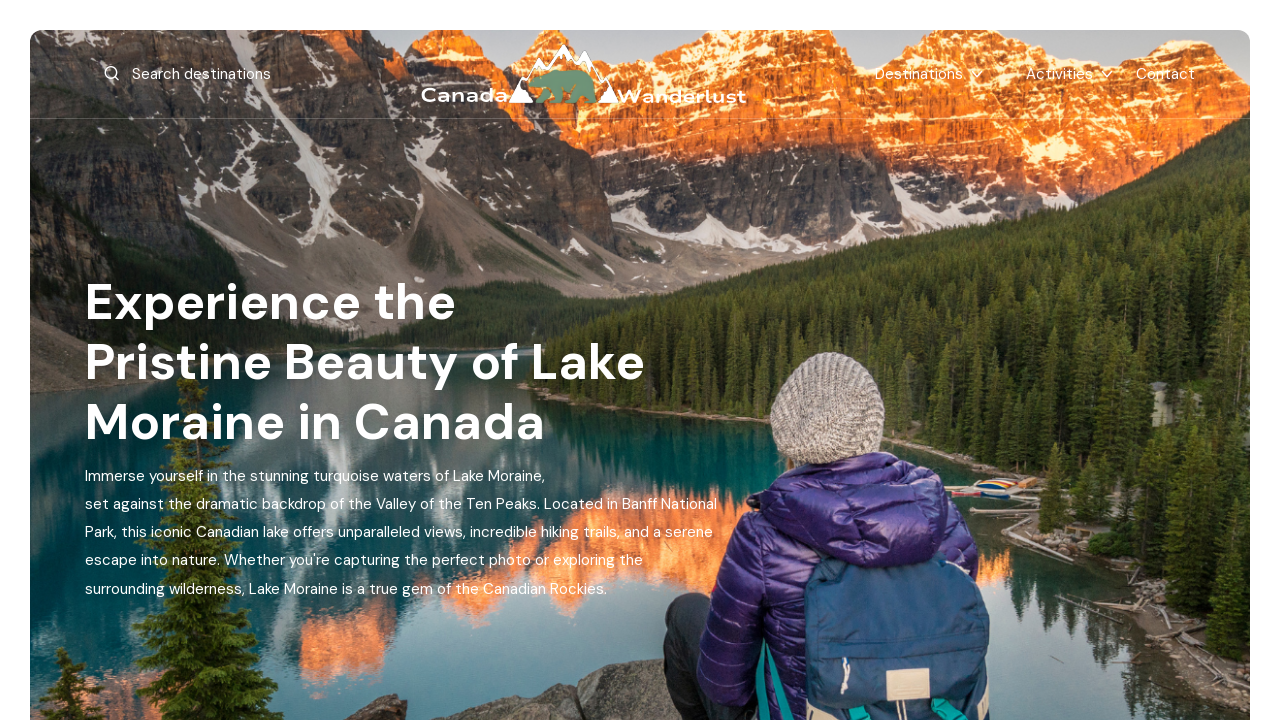

Verified page title matches expected 'CanadaWanderlust | Best Travel Destinations & Tips | Explore Canada.'
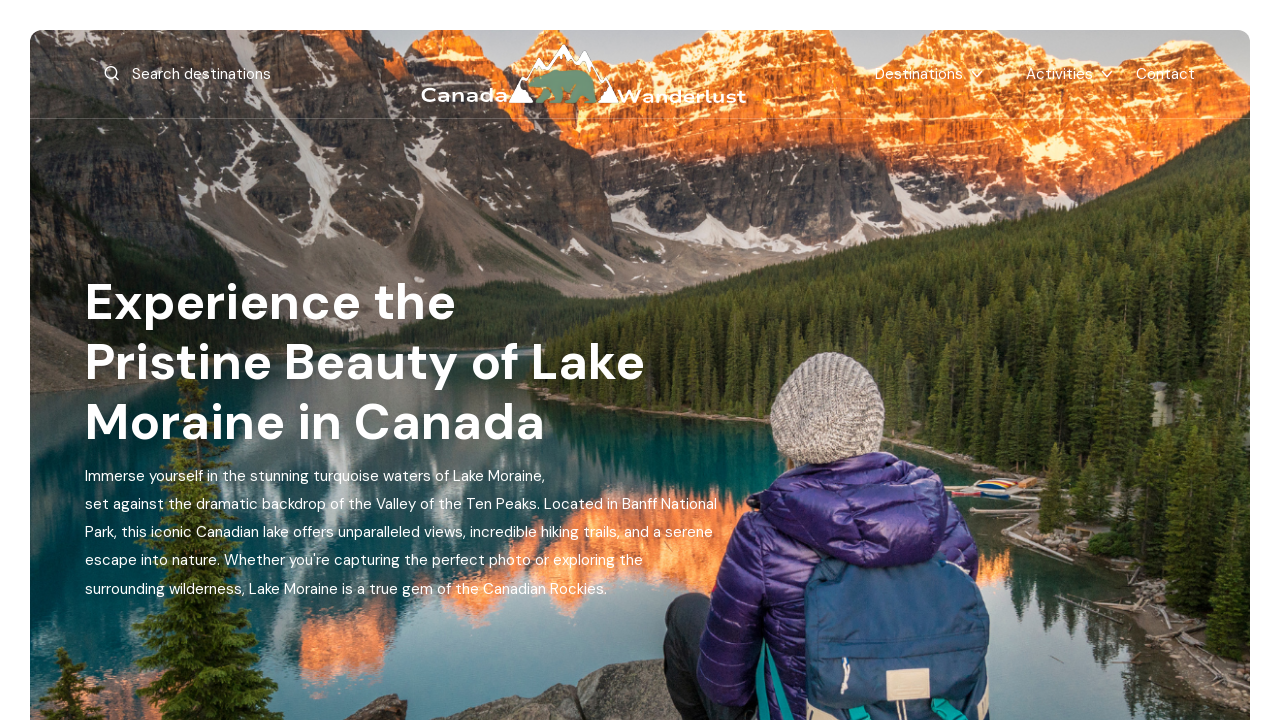

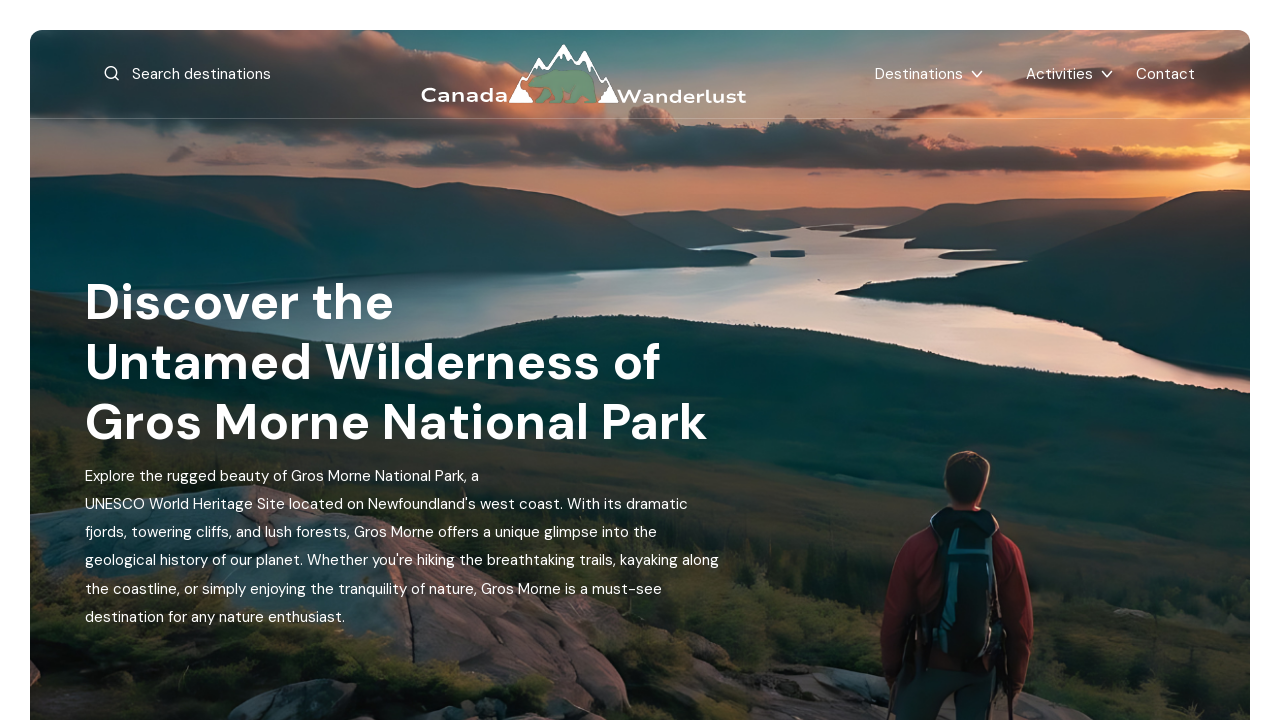